Tests handling of JavaScript confirmation popup by switching to iframe, clicking button to trigger the confirmation dialog, and dismissing it

Starting URL: https://www.w3schools.com/js/tryit.asp?filename=tryjs_confirm

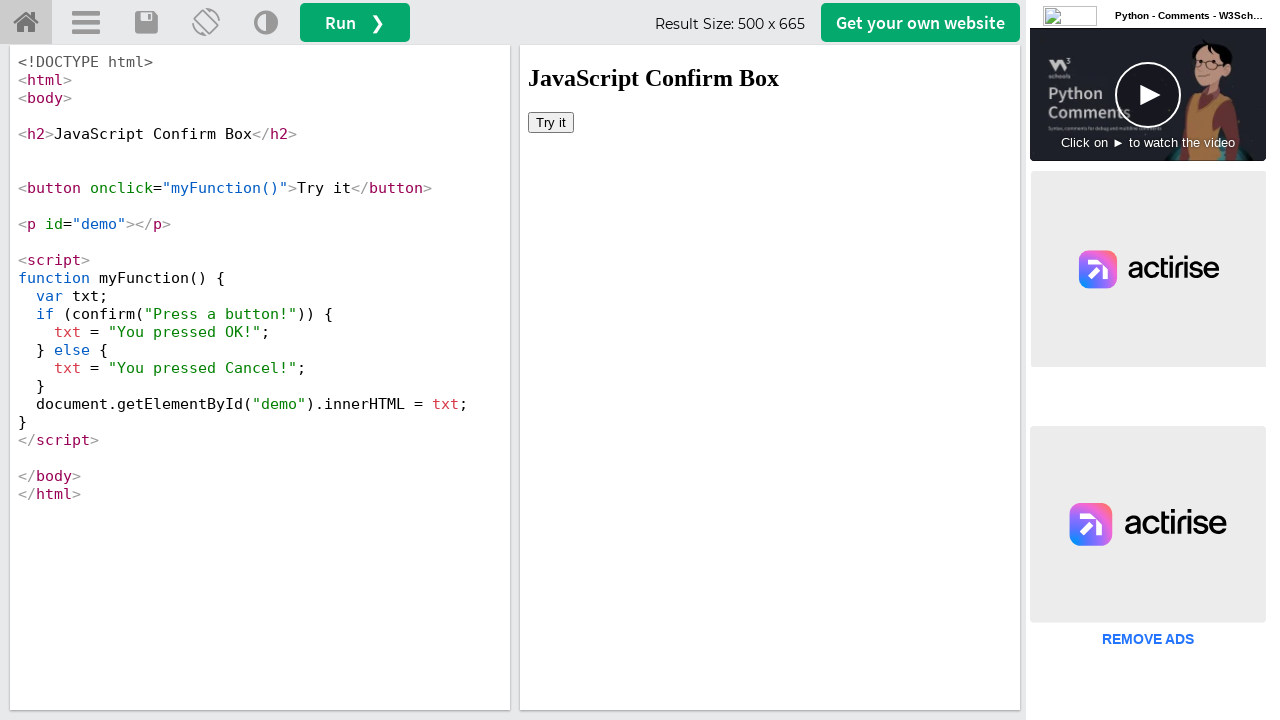

Located the first iframe containing the button
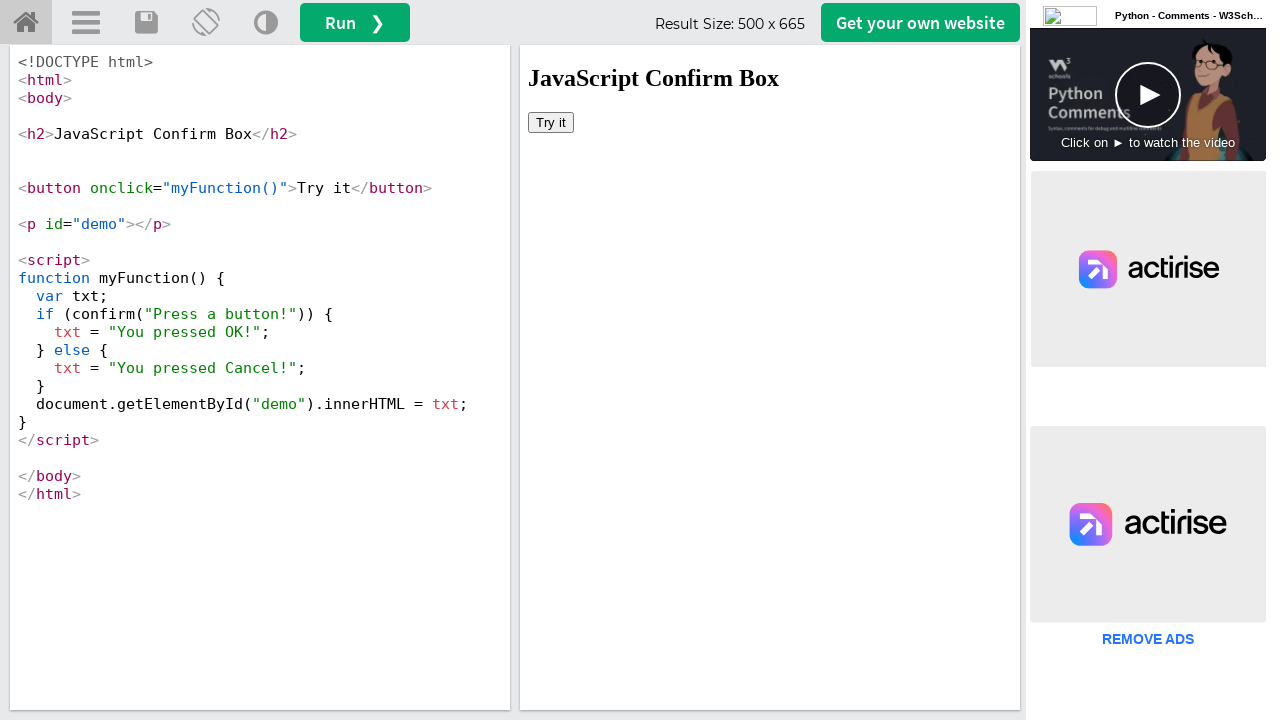

Clicked the 'Try it' button to trigger the confirmation dialog at (551, 122) on iframe >> nth=0 >> internal:control=enter-frame >> button:has-text('Try it')
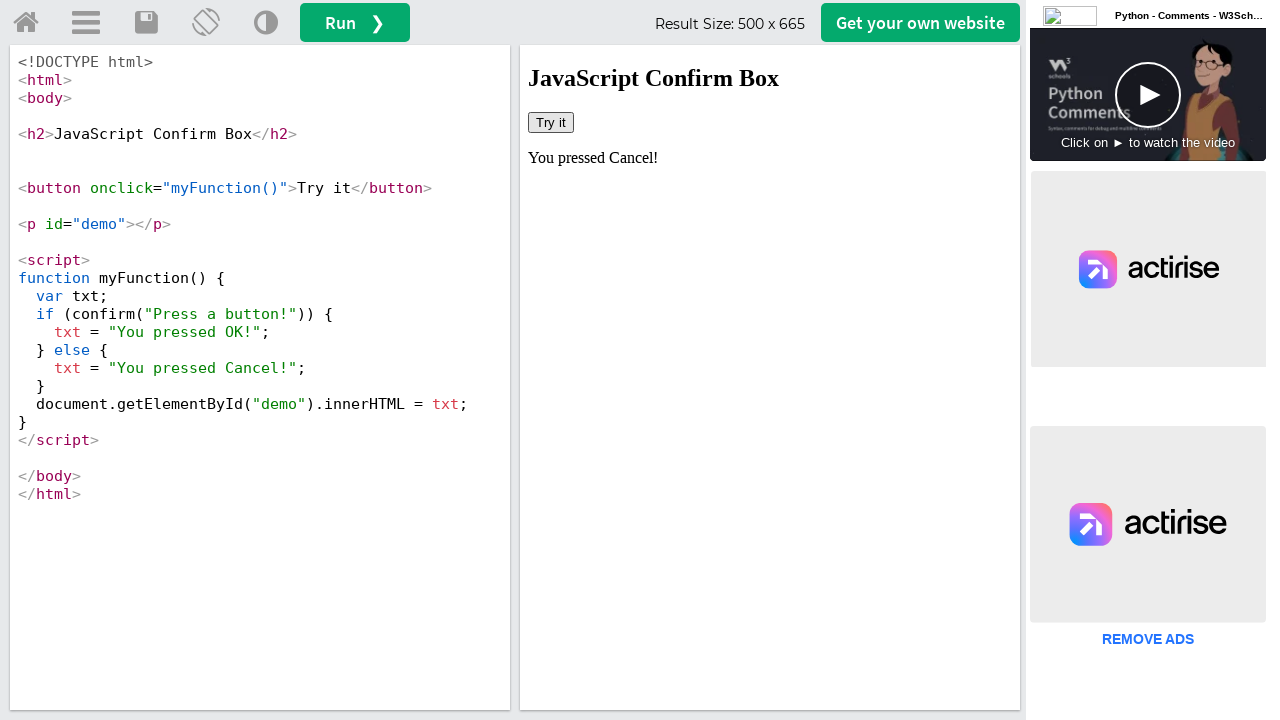

Set up dialog handler to dismiss confirmation popup
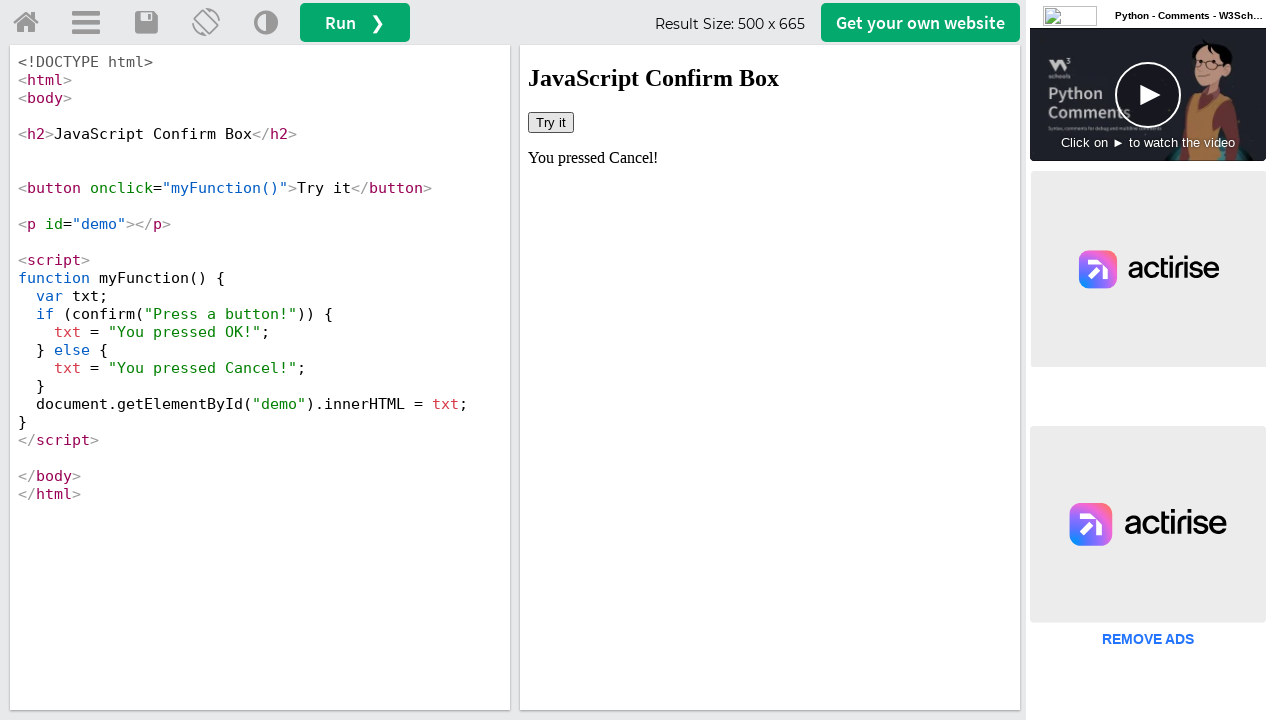

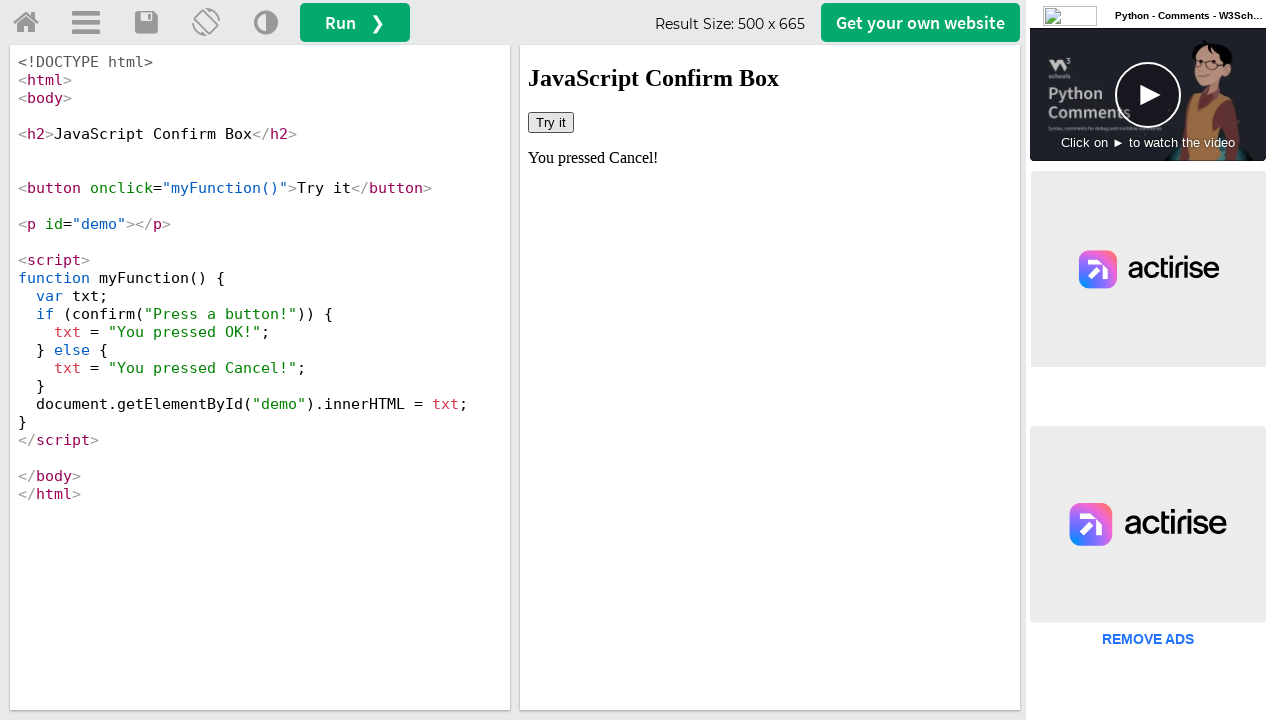